Tests radio button functionality by selecting different radio options and verifying mutual exclusivity

Starting URL: http://rahulshettyacademy.com/AutomationPractice/

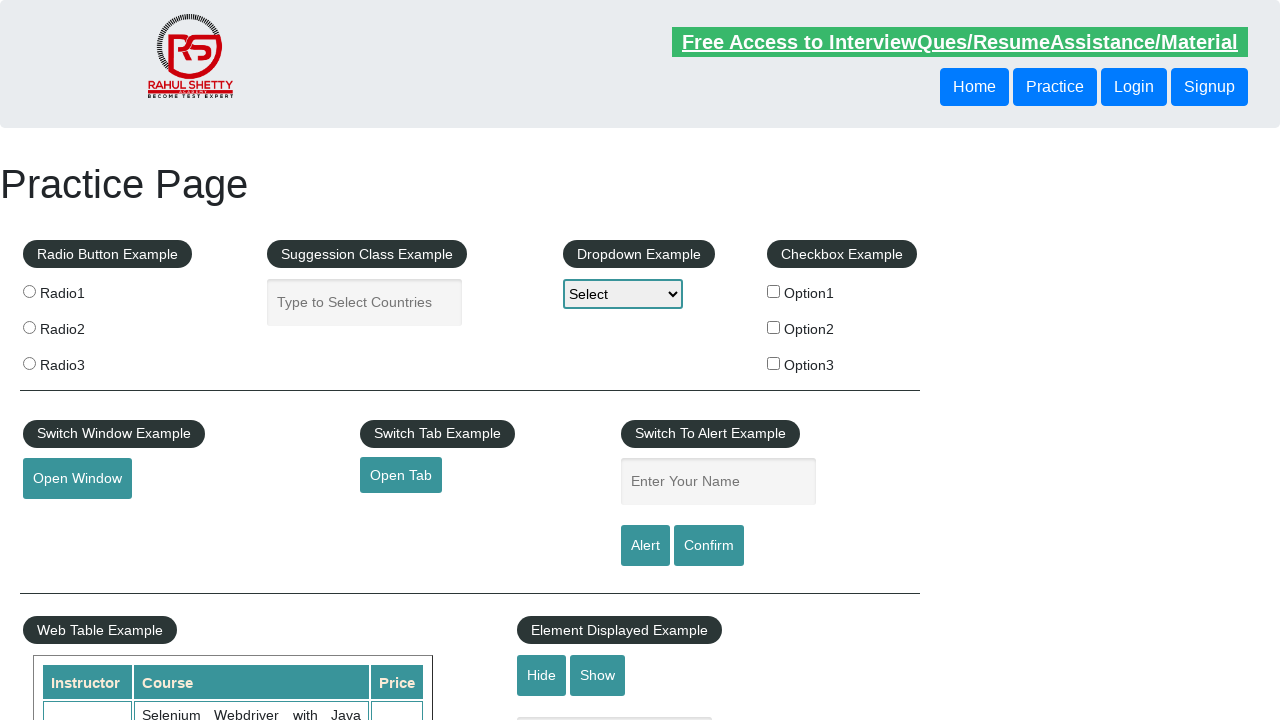

Selected radio button 1 at (29, 291) on [value='radio1']
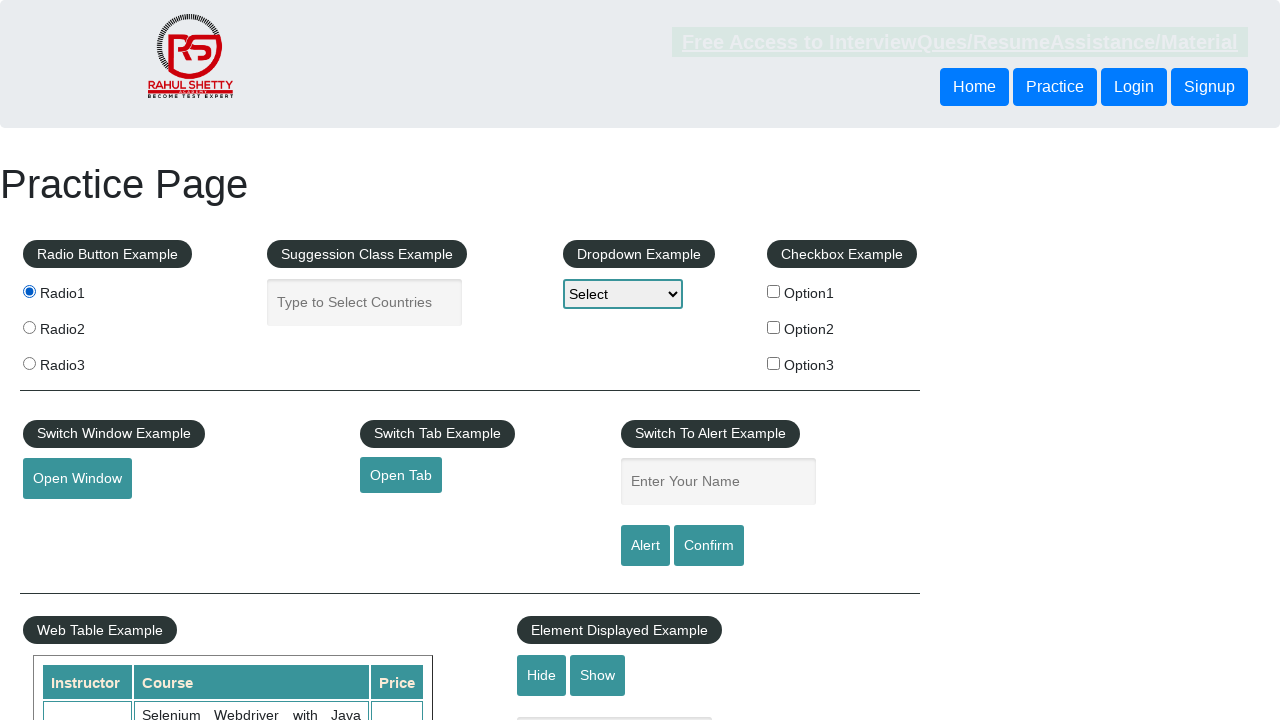

Verified radio button 1 is checked
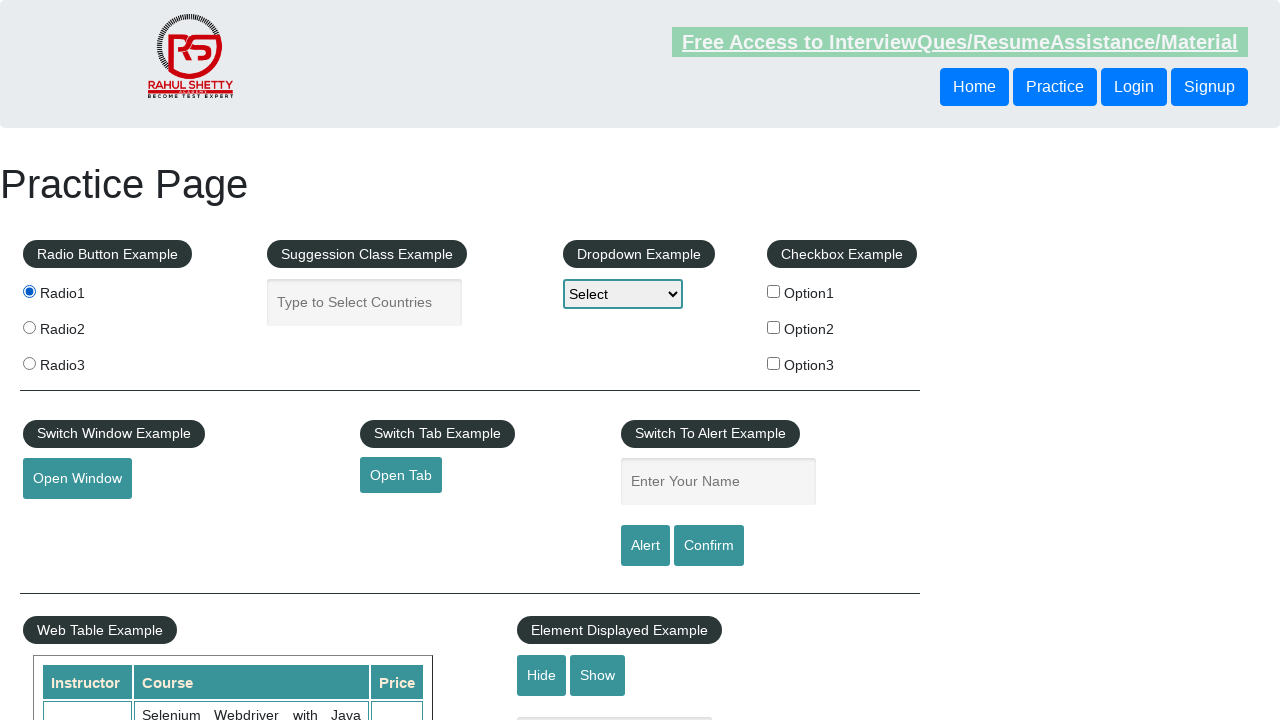

Selected radio button 2 at (29, 327) on [value='radio2']
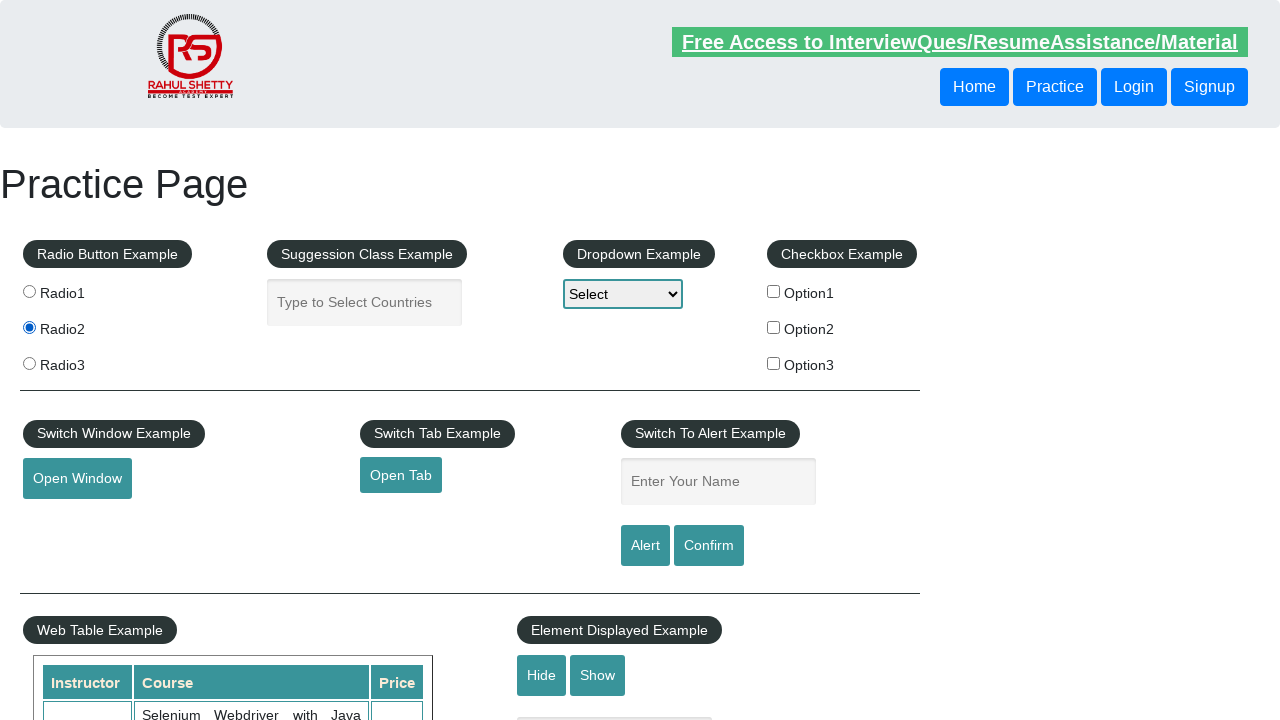

Verified radio button 2 is checked
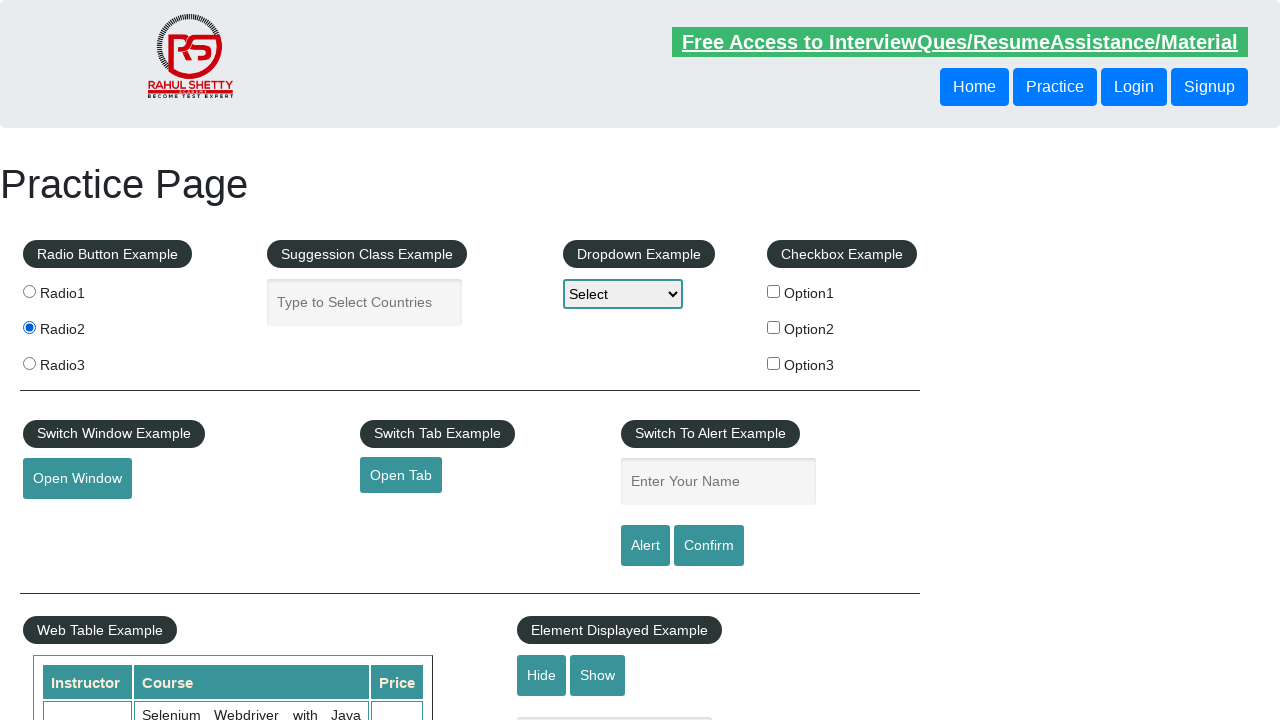

Verified radio button 1 is unchecked (mutual exclusivity confirmed)
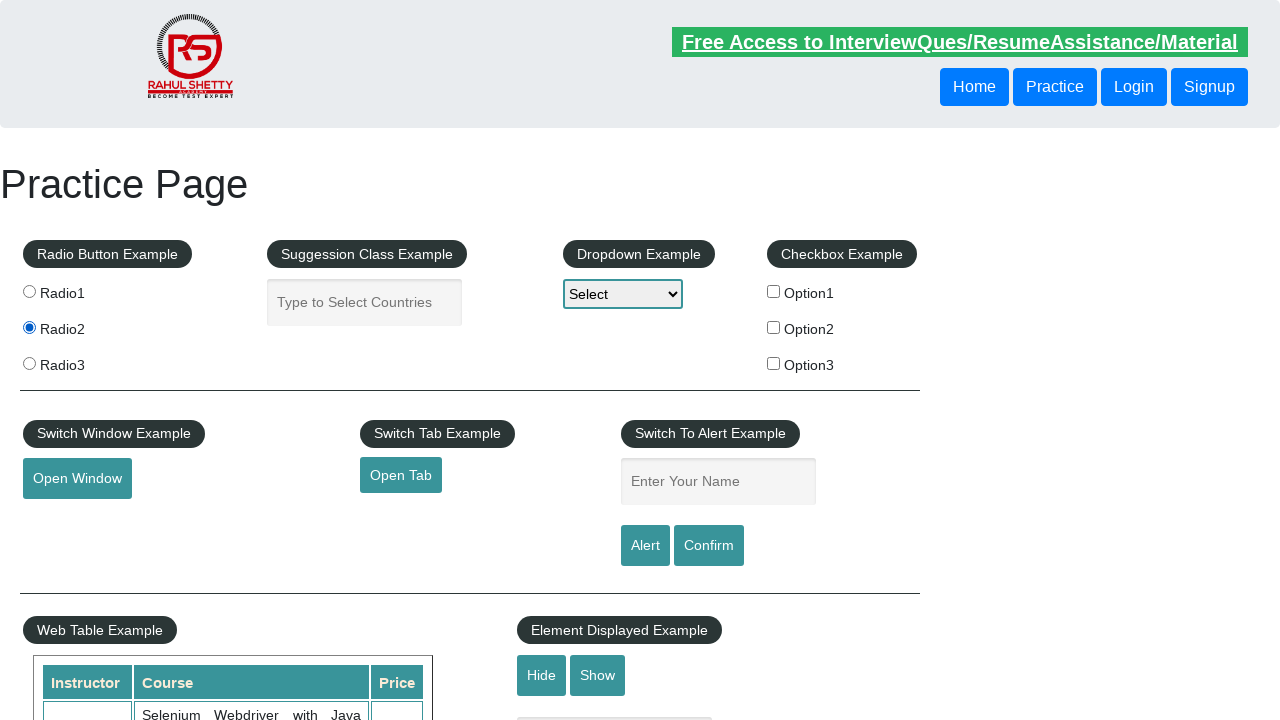

Selected radio button 3 at (29, 363) on [value='radio3']
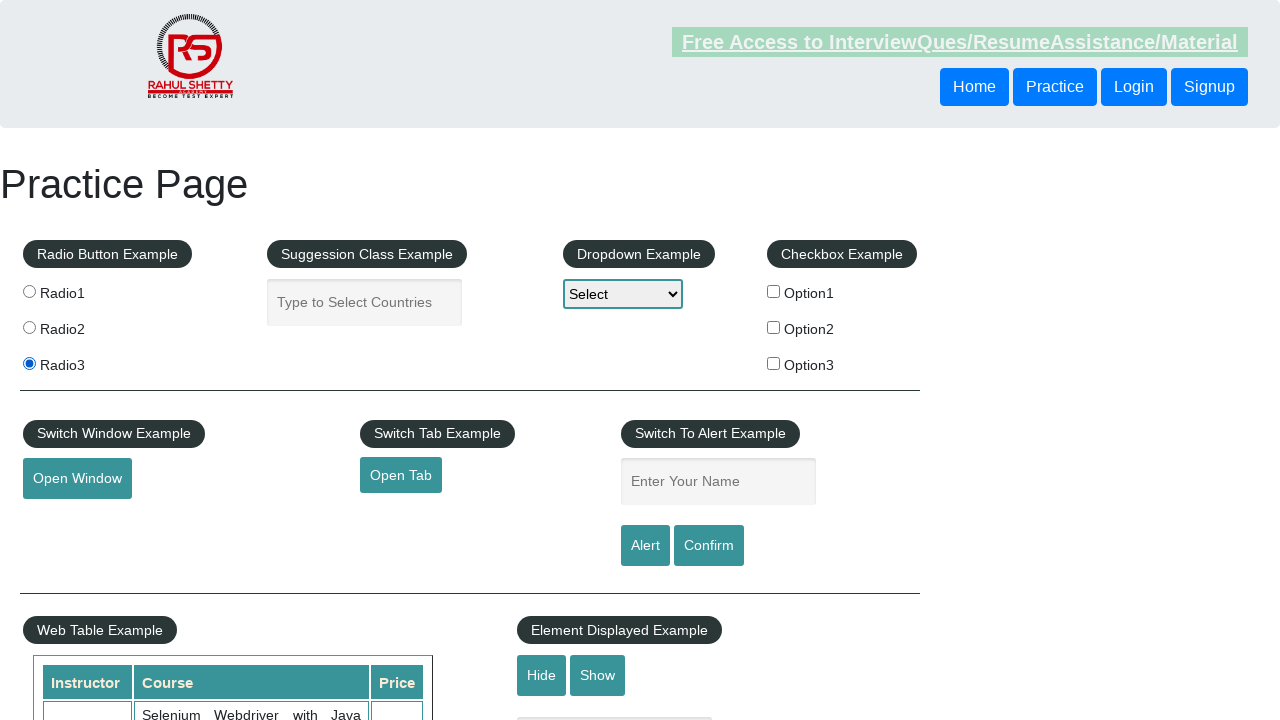

Verified radio button 3 is checked
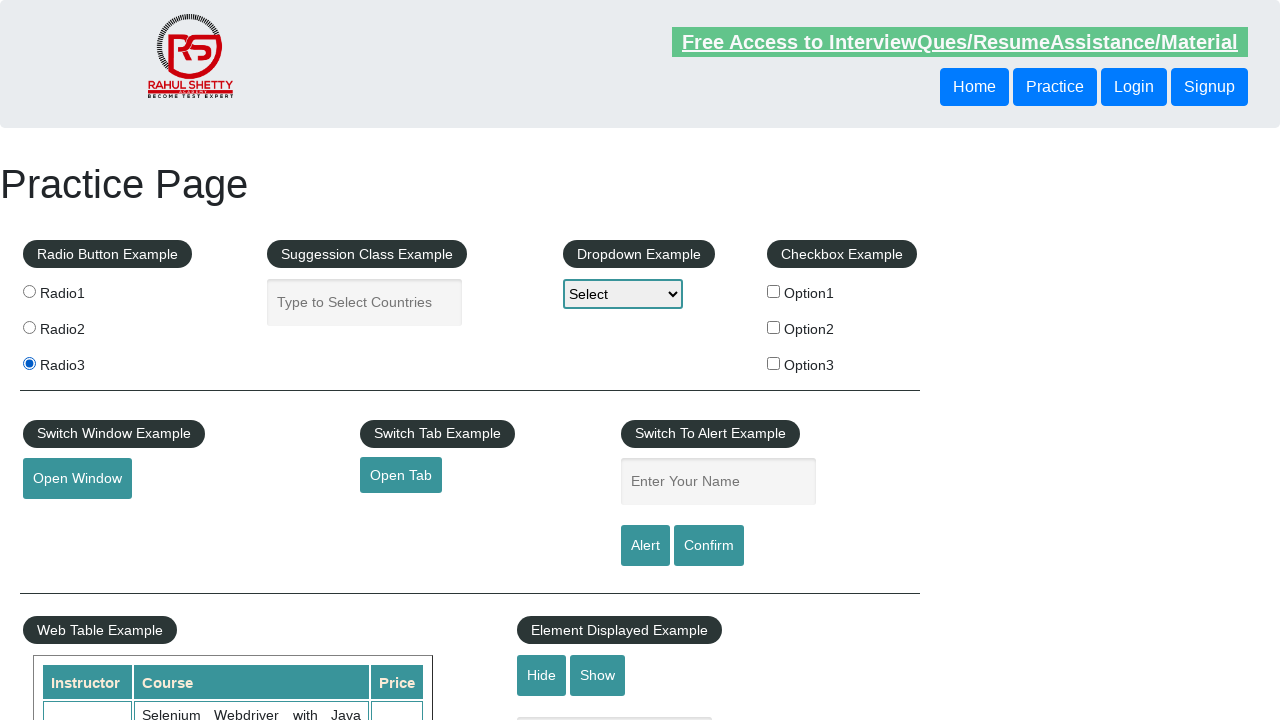

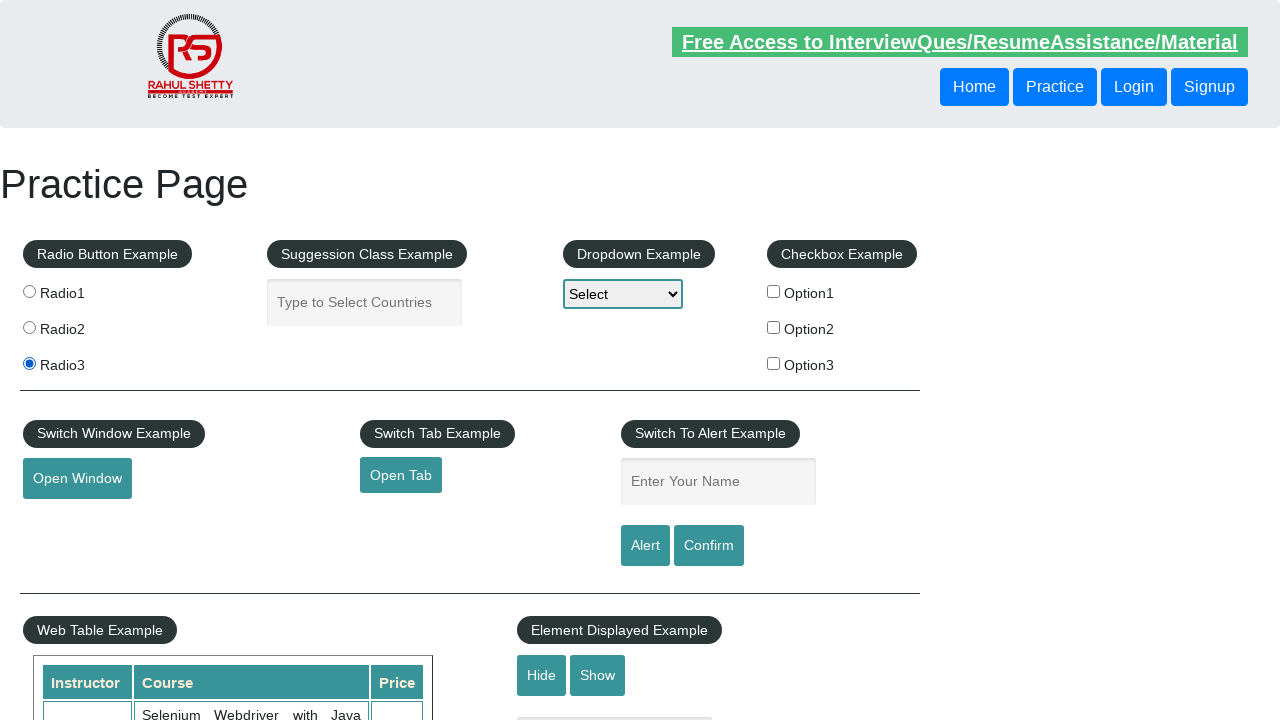